Tests drag and drop functionality on jQuery UI demo page by dragging an element and dropping it onto a target area within an iframe

Starting URL: http://jqueryui.com/droppable/#default

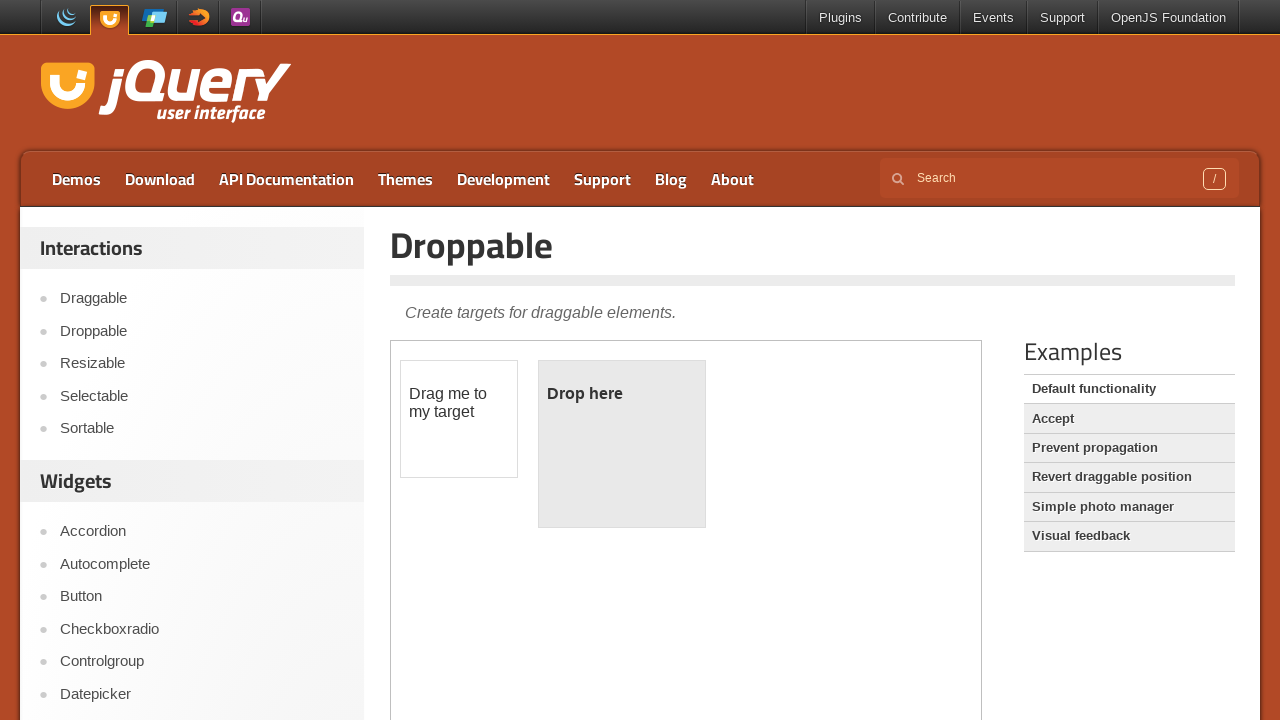

Located the iframe containing the drag and drop demo
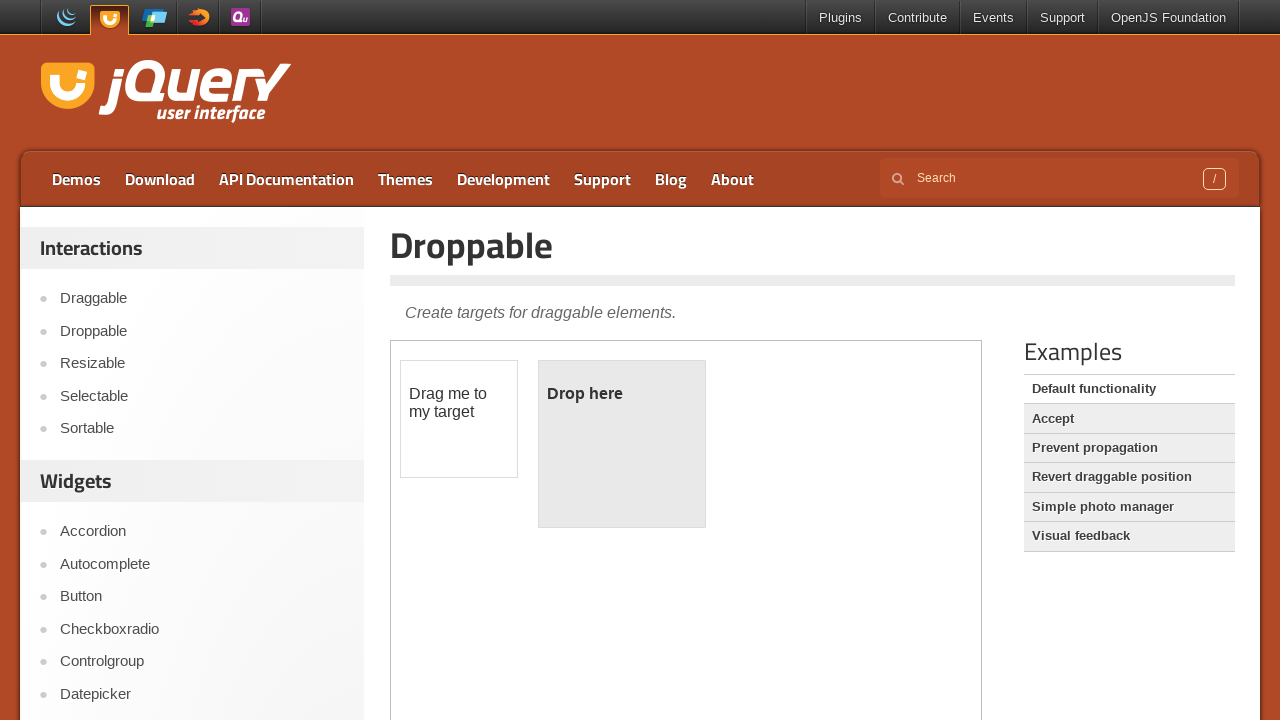

Located the draggable element with id 'draggable'
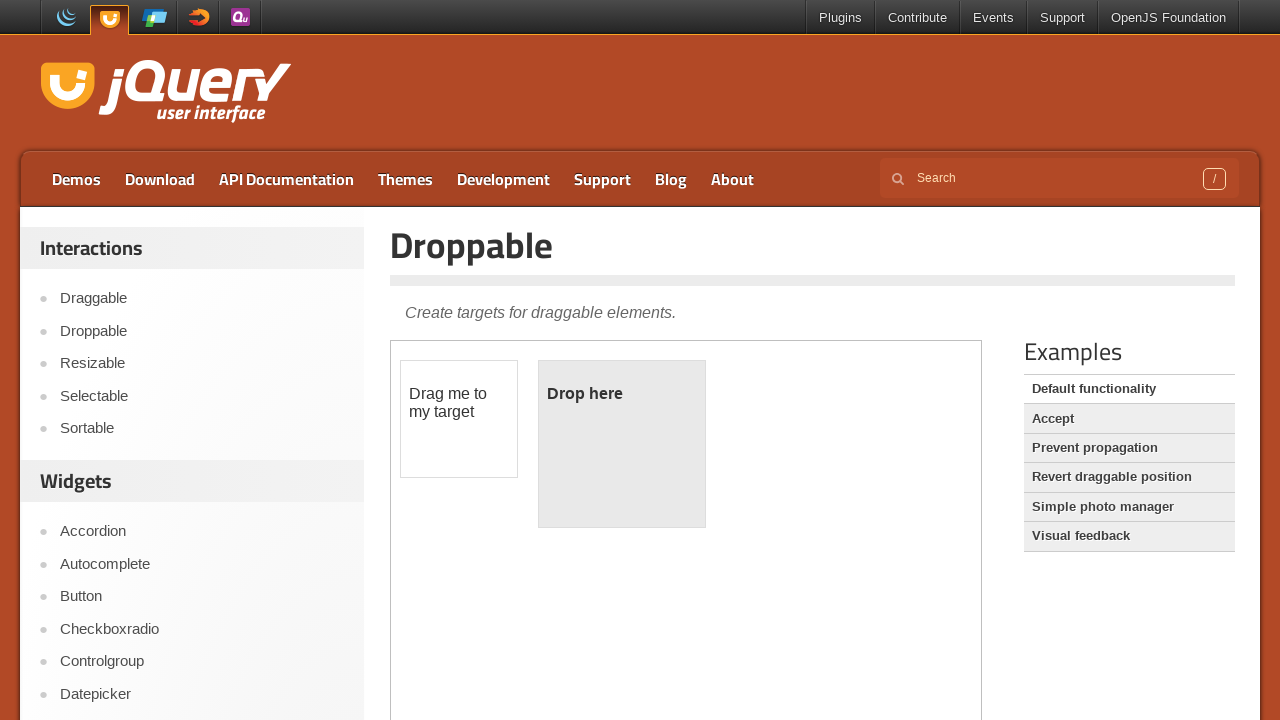

Located the droppable target element with id 'droppable'
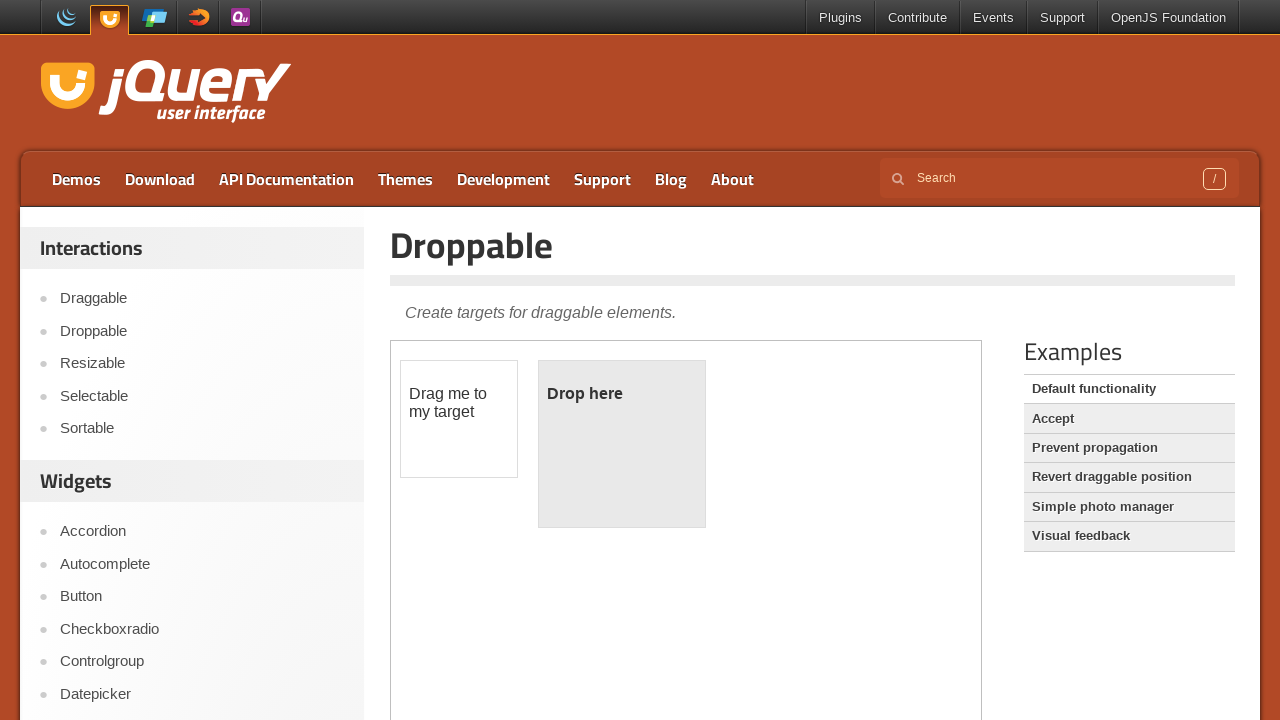

Dragged the draggable element and dropped it onto the droppable target at (622, 444)
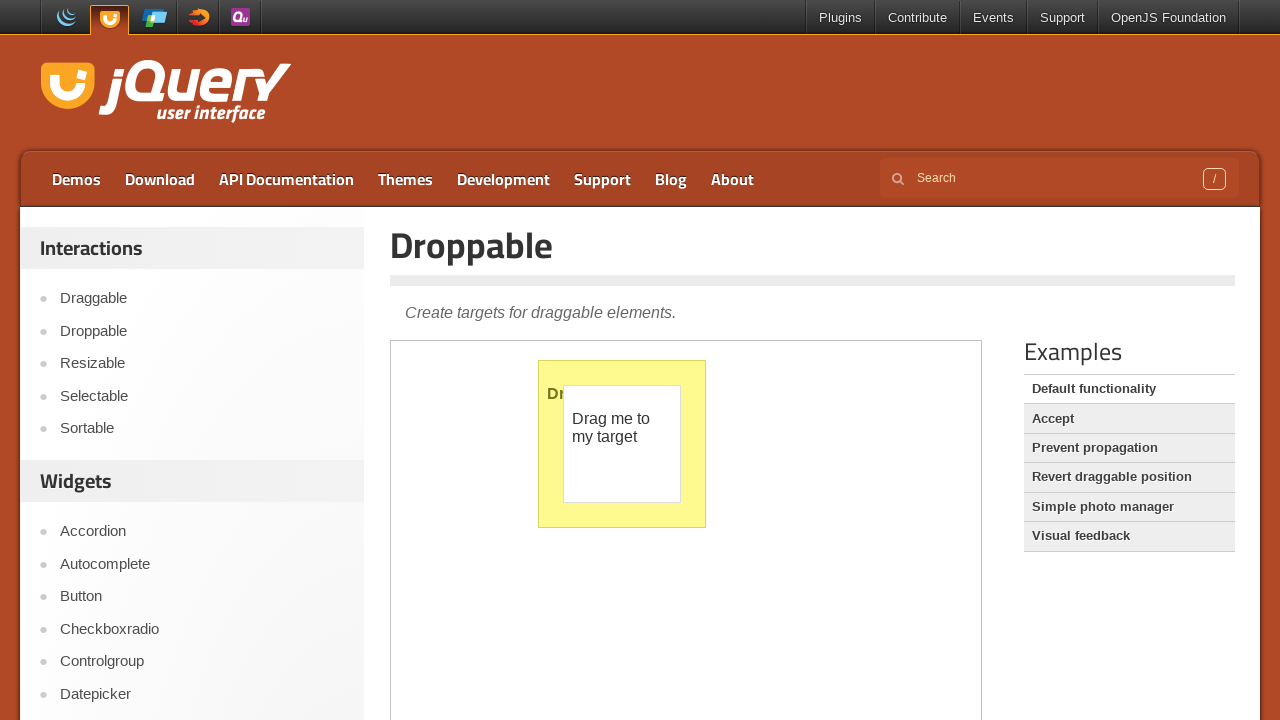

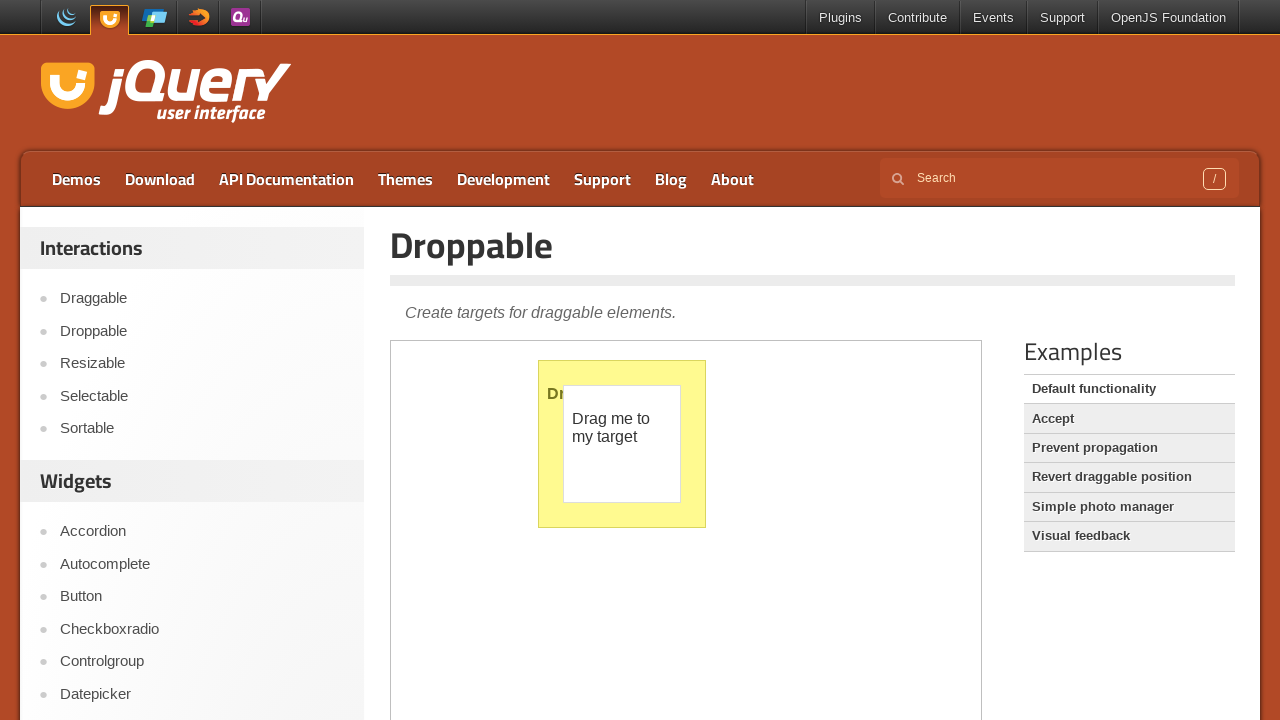